Tests a math challenge form by reading a value from the page, calculating a mathematical result using logarithm and sine functions, filling in the answer, checking required checkboxes, and submitting the form.

Starting URL: http://suninjuly.github.io/math.html

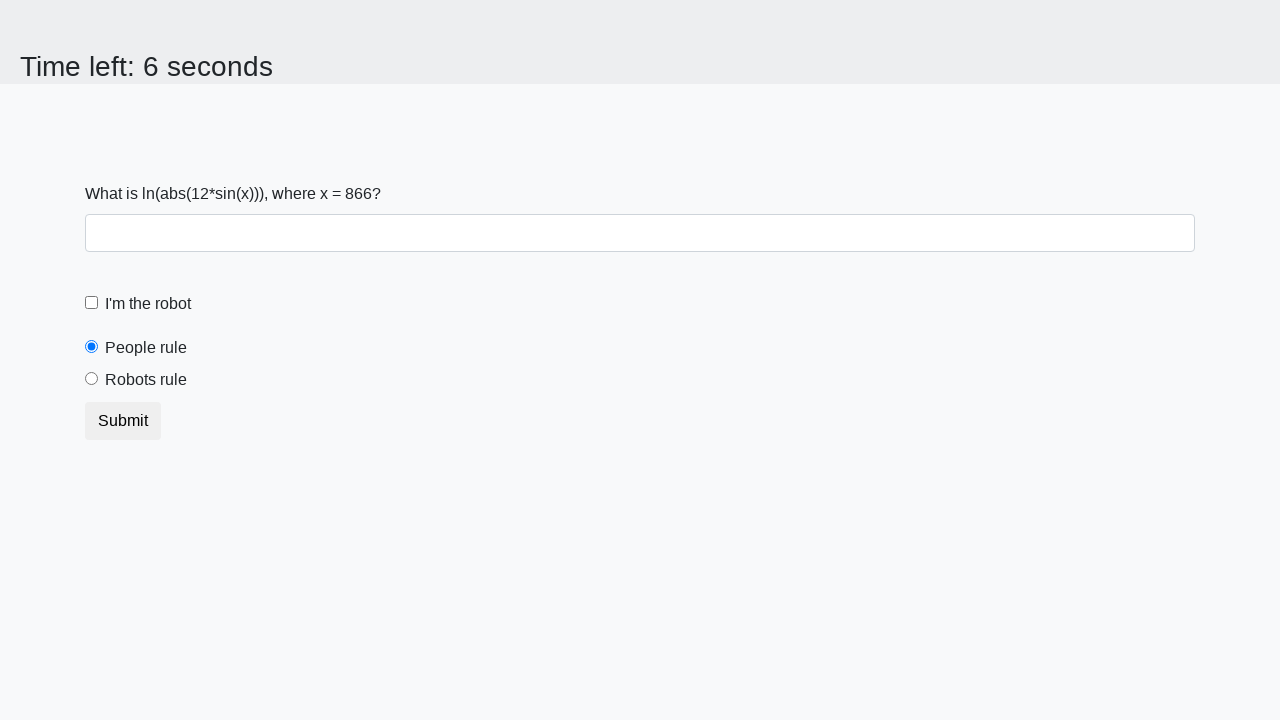

Located the input value element on the page
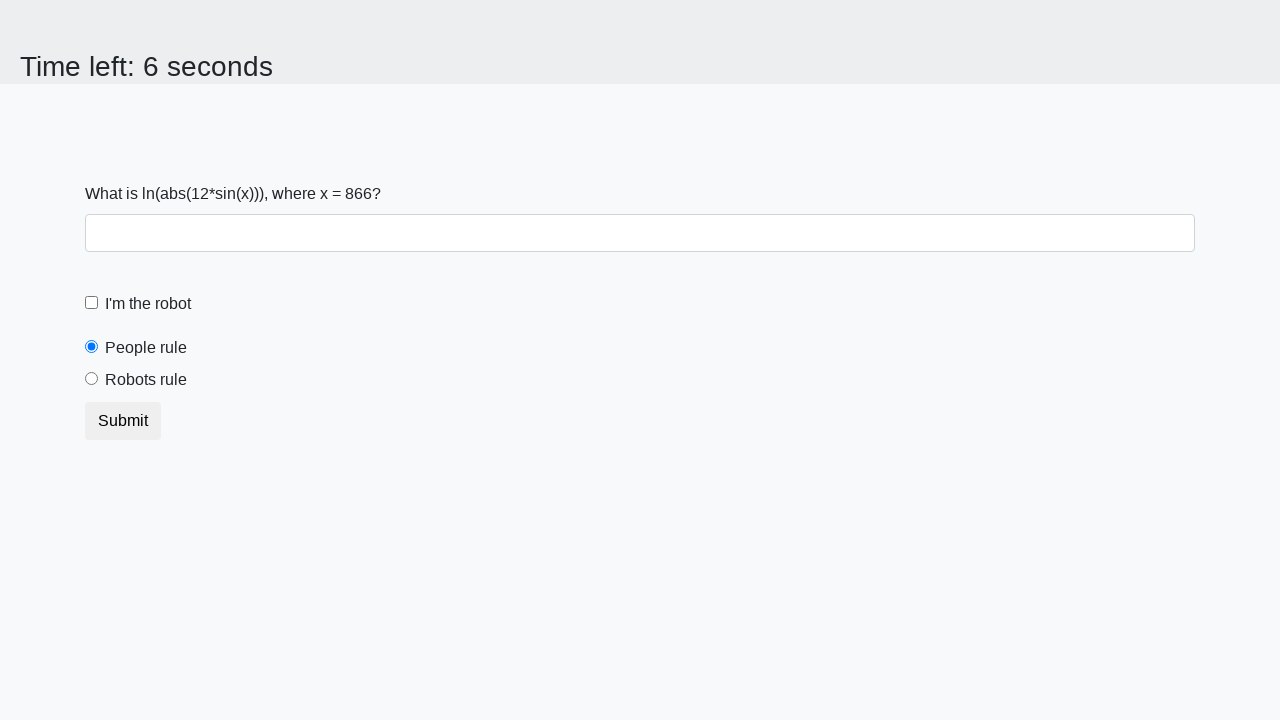

Read the x value from the input element
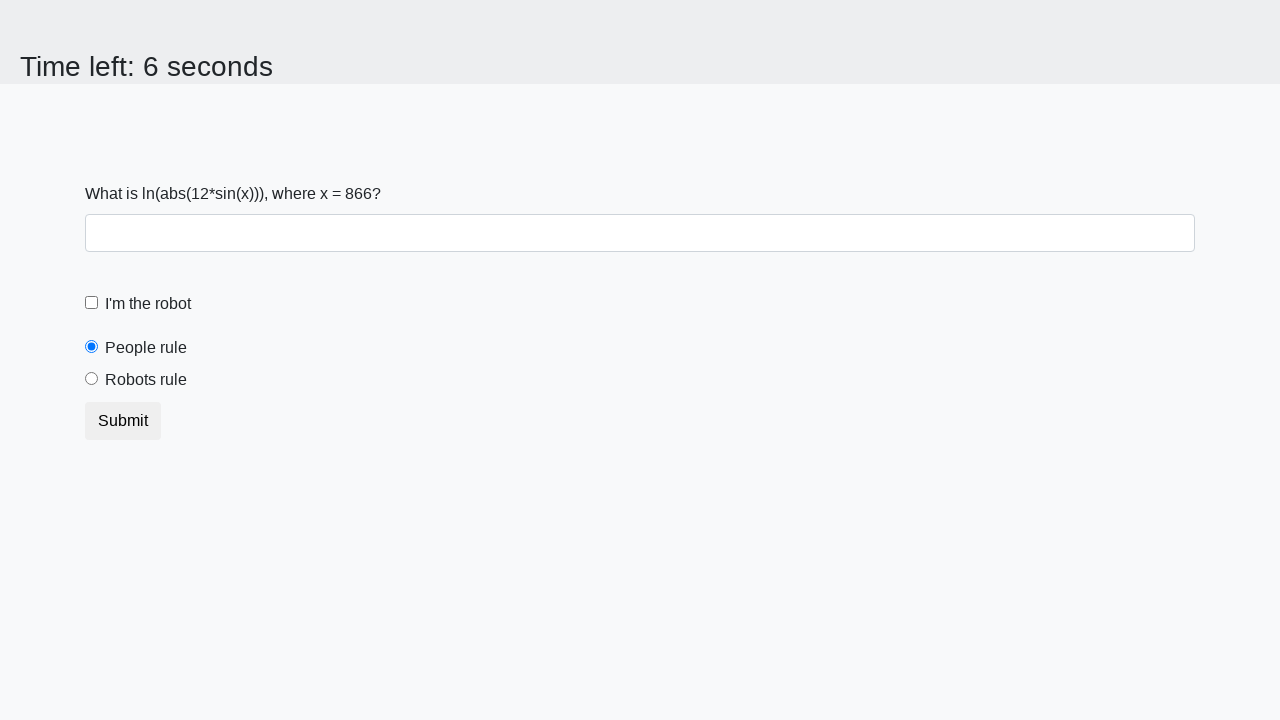

Calculated the answer using logarithm and sine functions: 2.3590669508477973
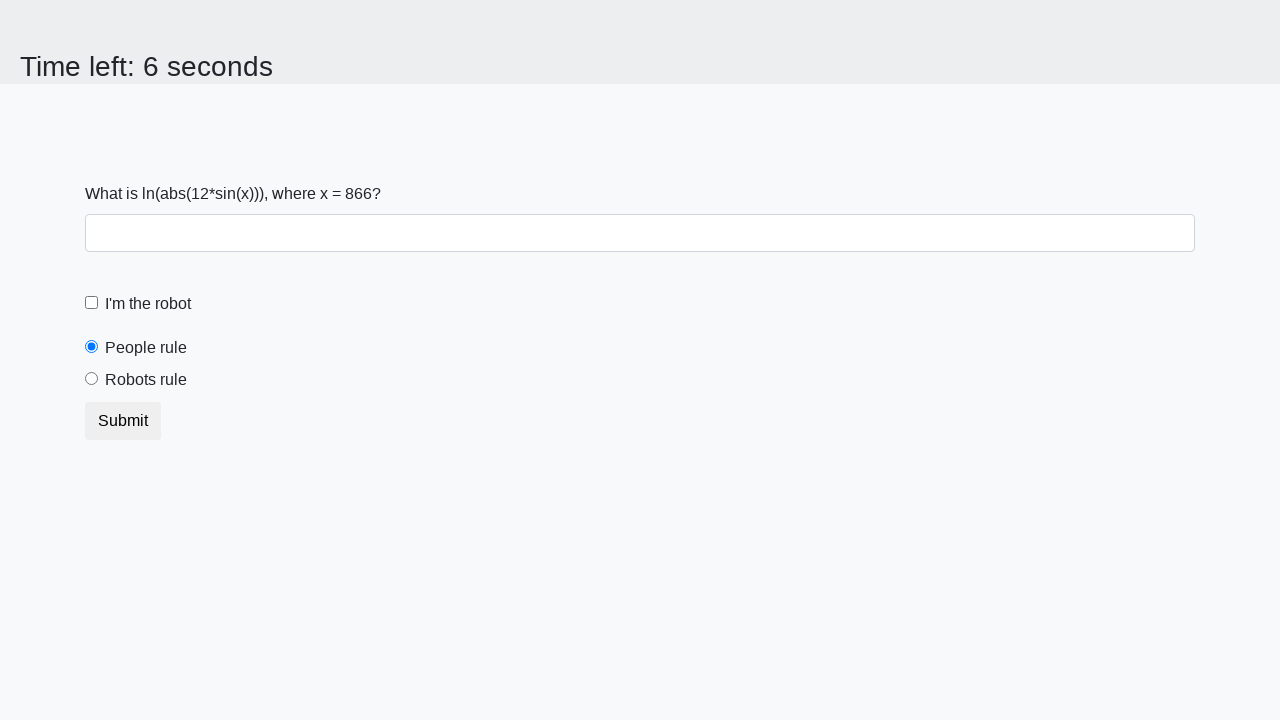

Filled in the calculated answer in the answer field on #answer
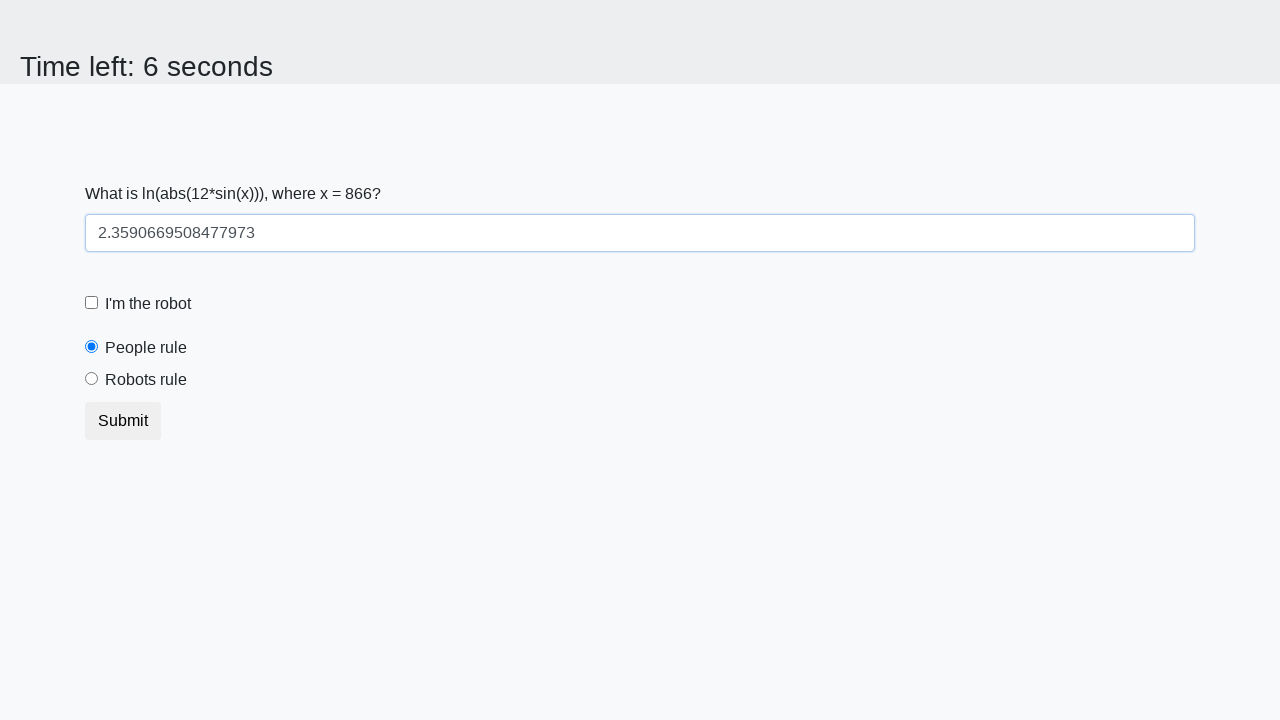

Checked the robot checkbox at (92, 303) on #robotCheckbox
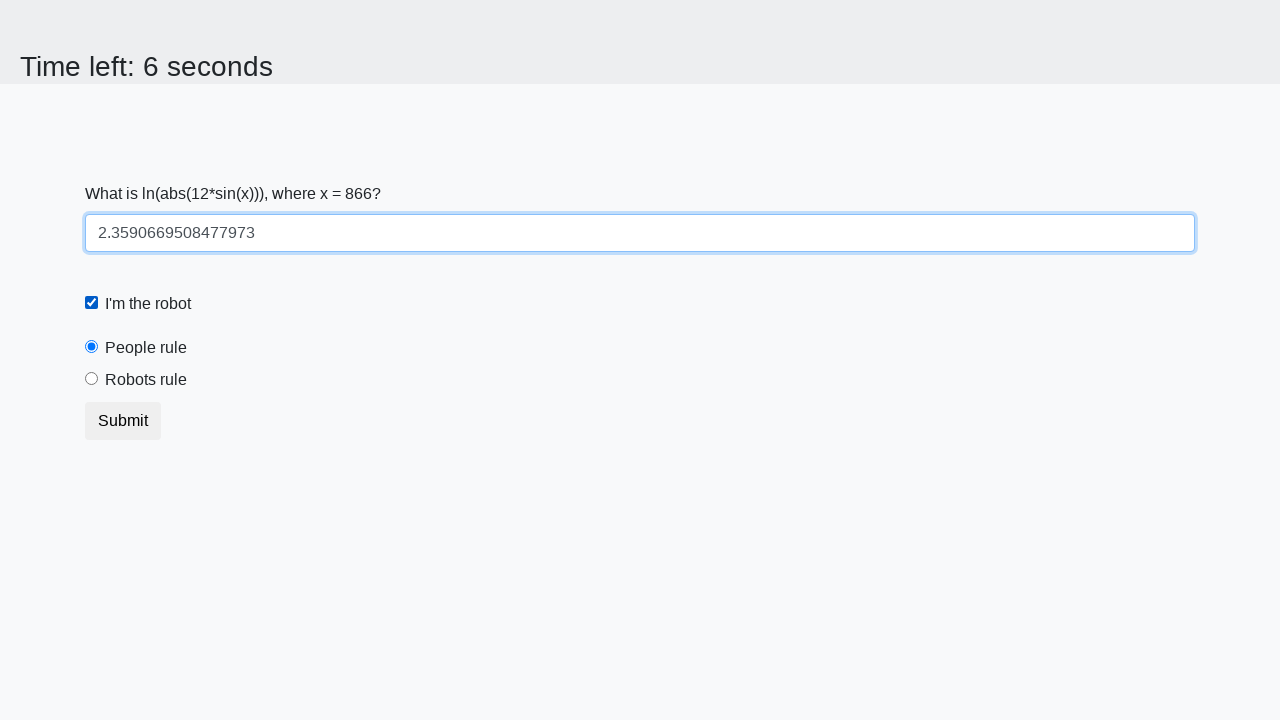

Clicked the robots rule checkbox at (92, 379) on #robotsRule
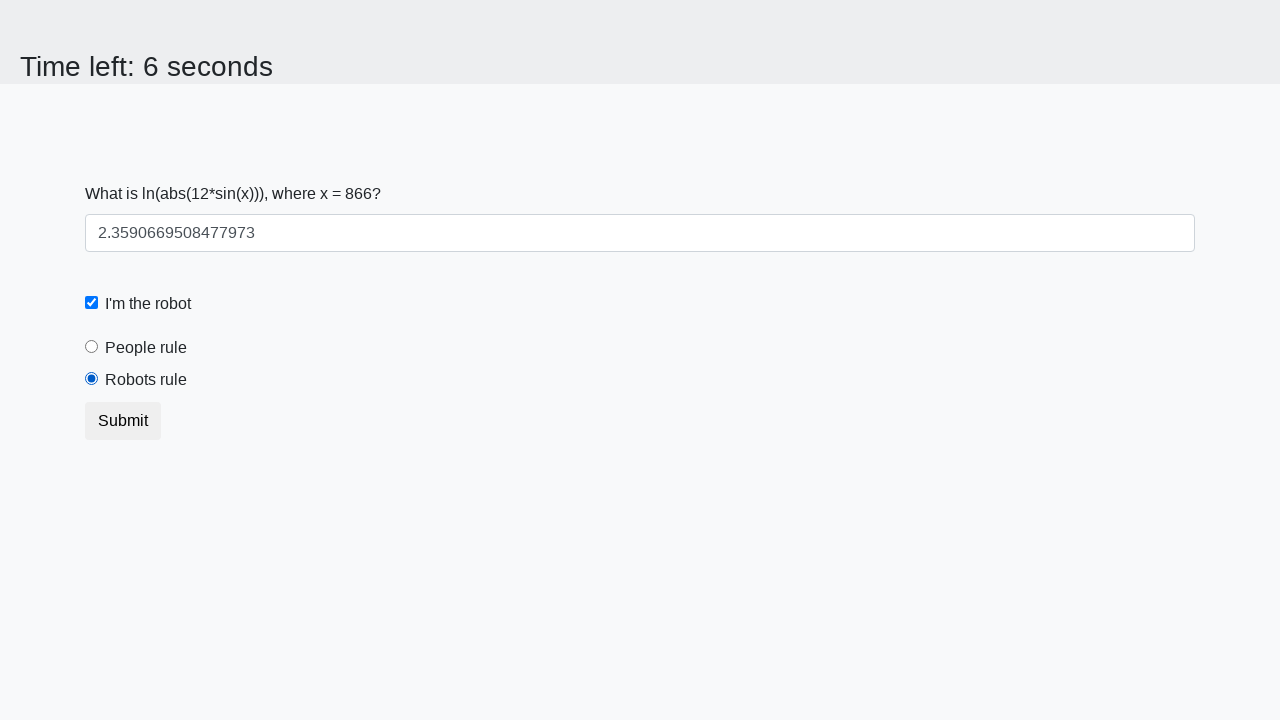

Submitted the form at (123, 421) on button[type='submit']
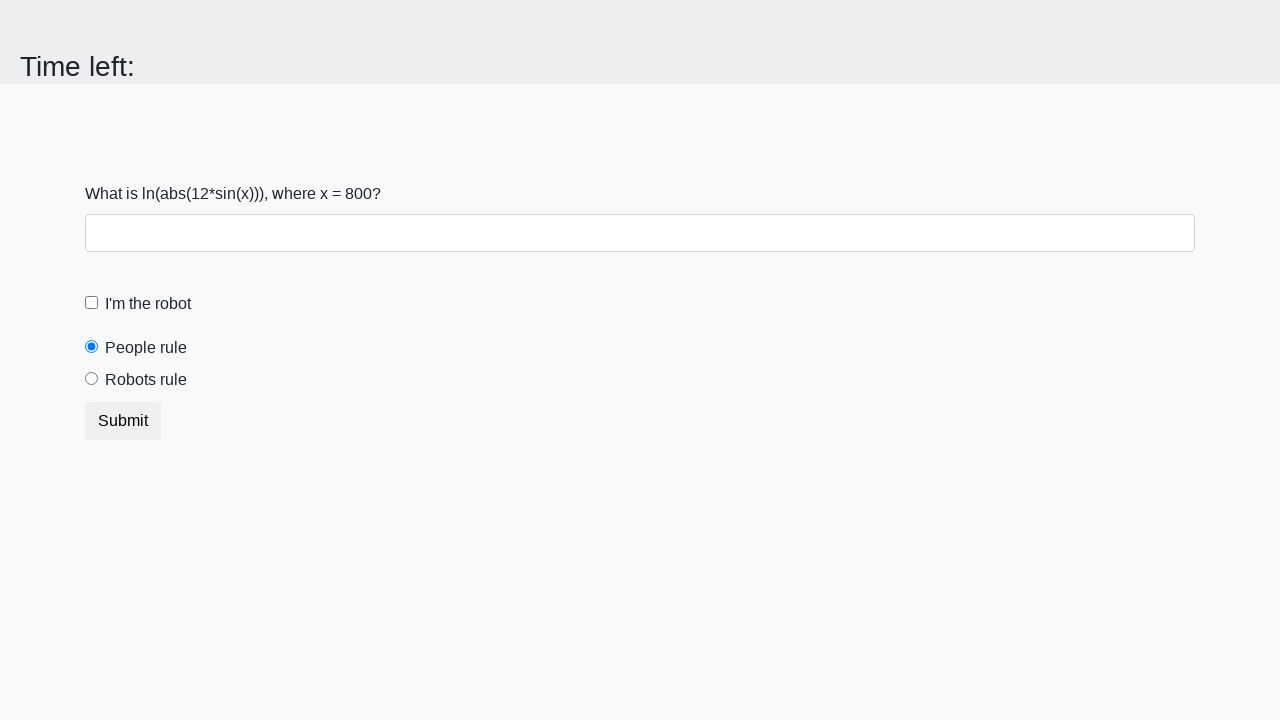

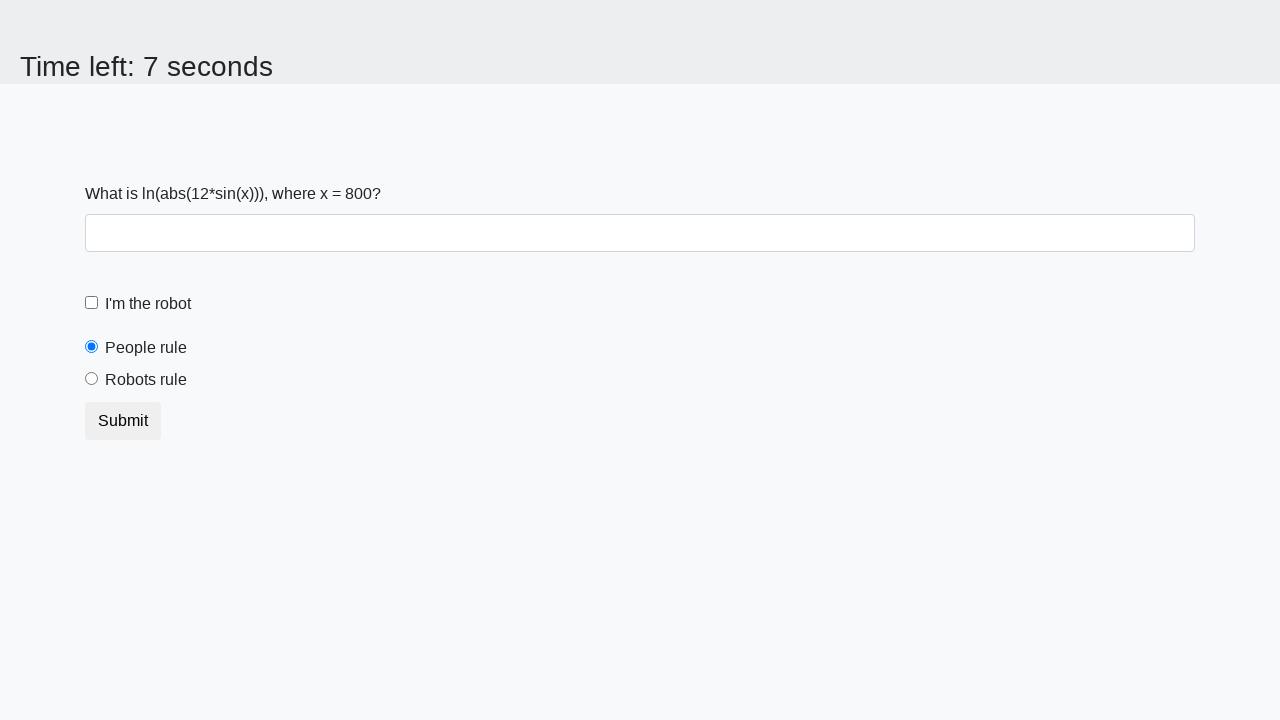